Tests window and tab management by opening multiple browser windows/tabs, switching between them, and verifying page titles

Starting URL: https://omayo.blogspot.com

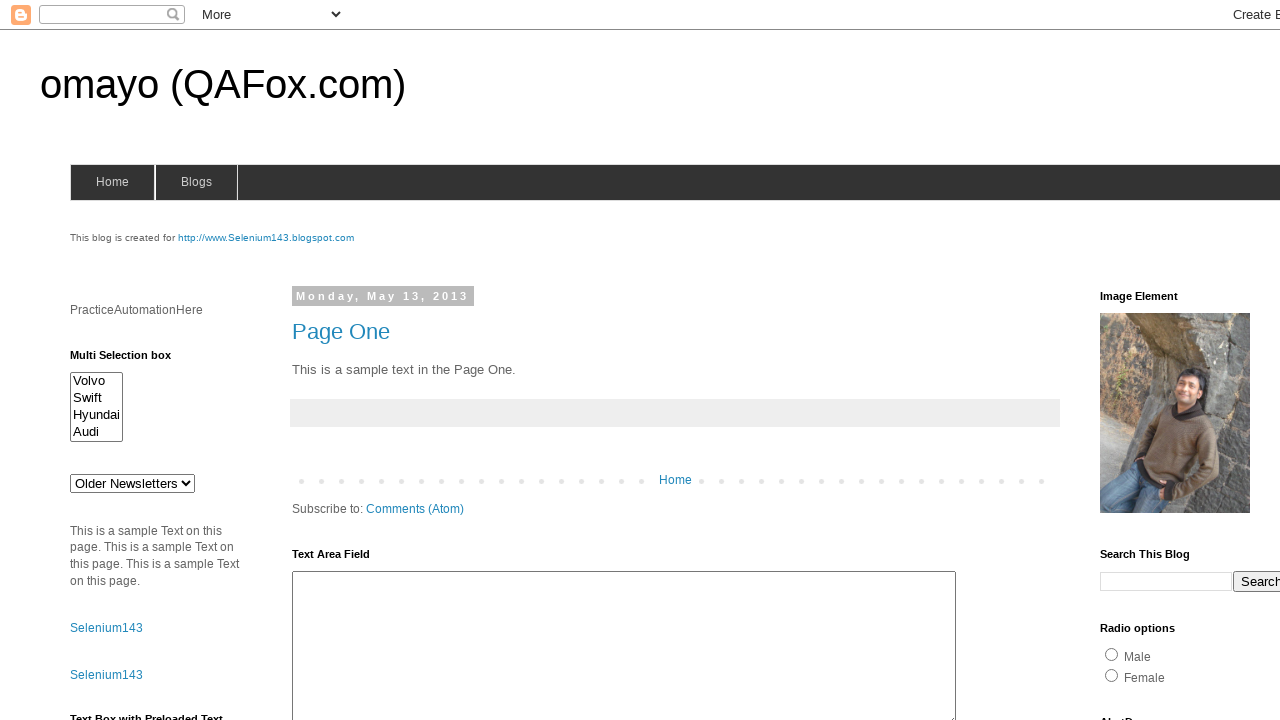

Stored reference to main page context
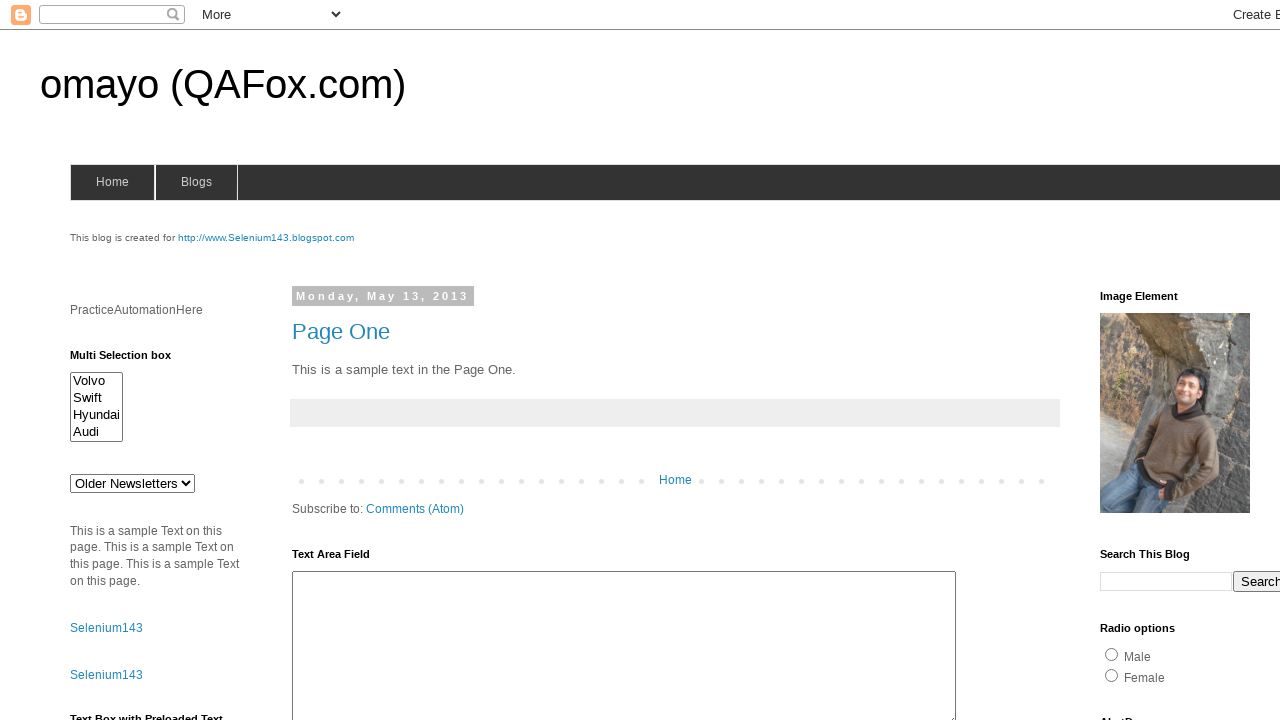

Opened new page for Selenium143 blog
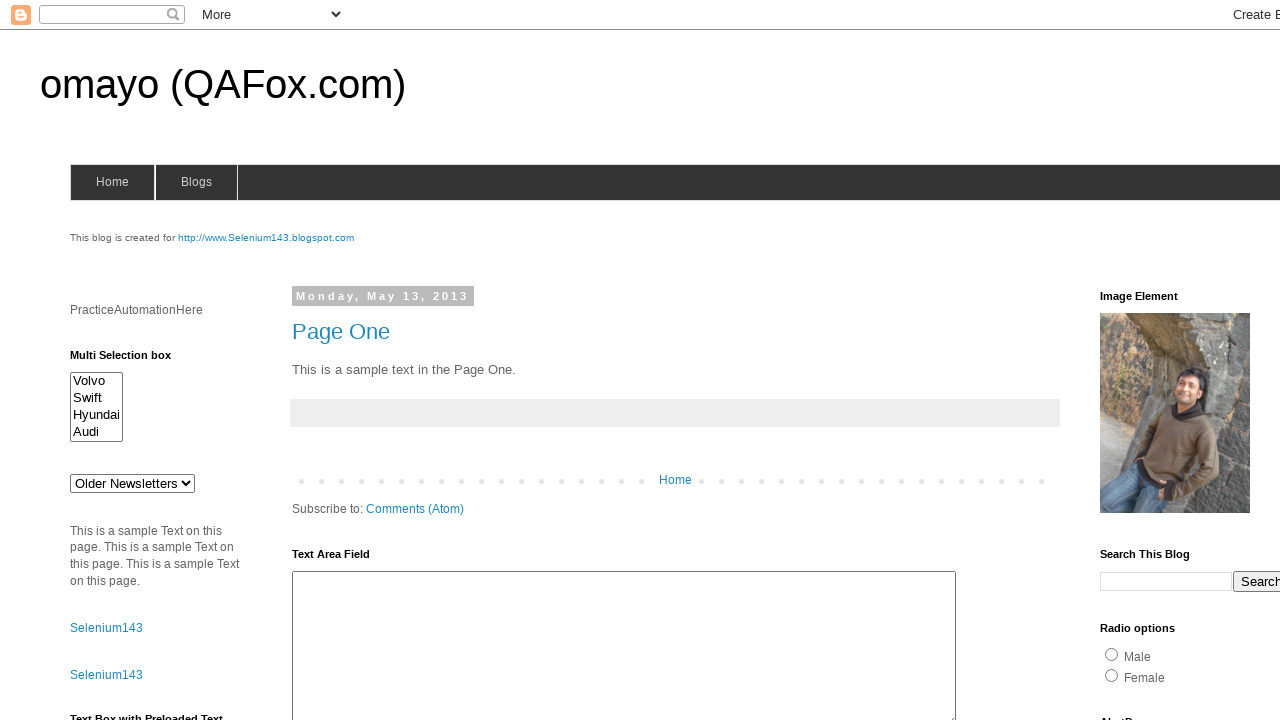

Navigated Selenium143 page to https://selenium143.blogspot.com/
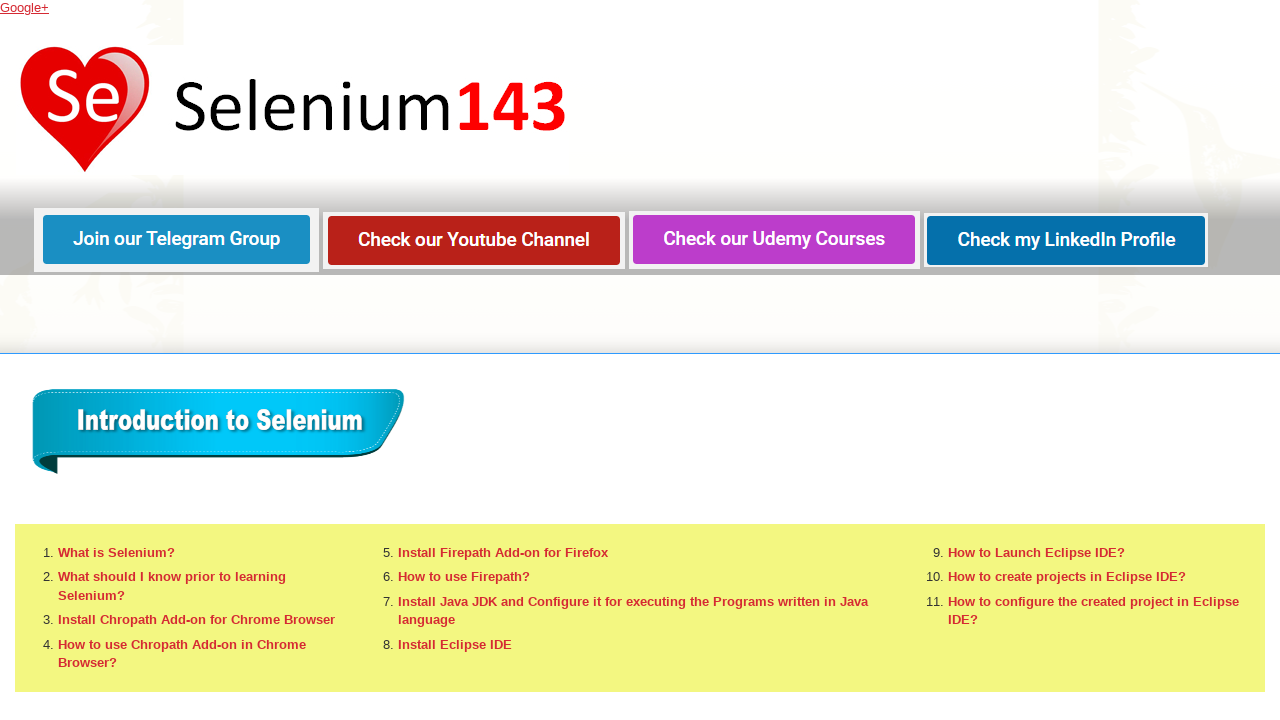

Verified 'What is Selenium?' link loaded on Selenium143 page
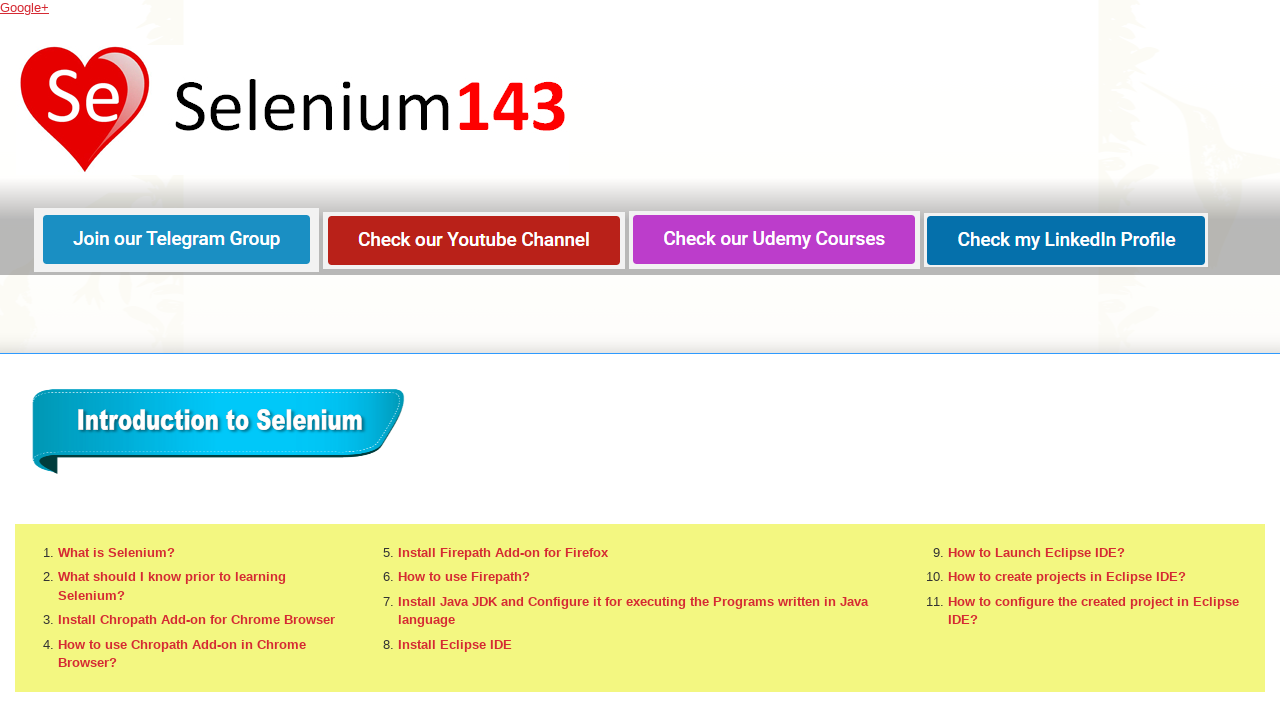

Opened new page for YouTube
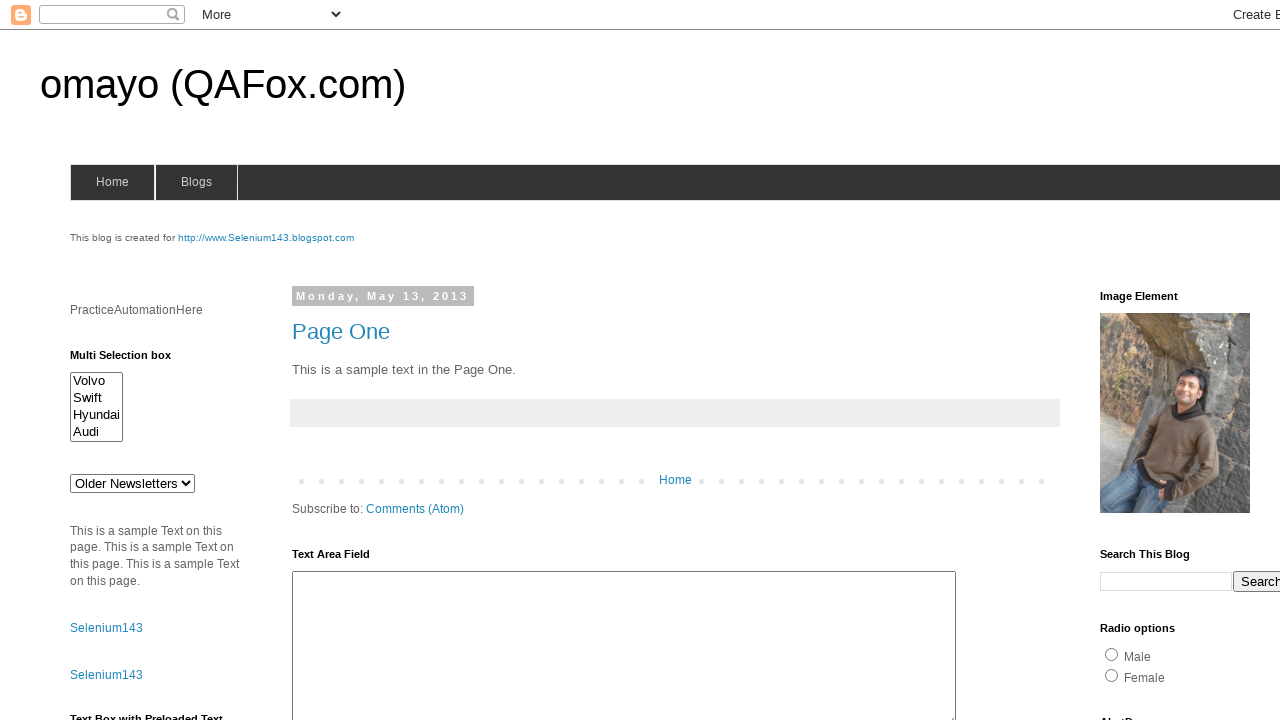

Navigated YouTube page to https://youtube.com/
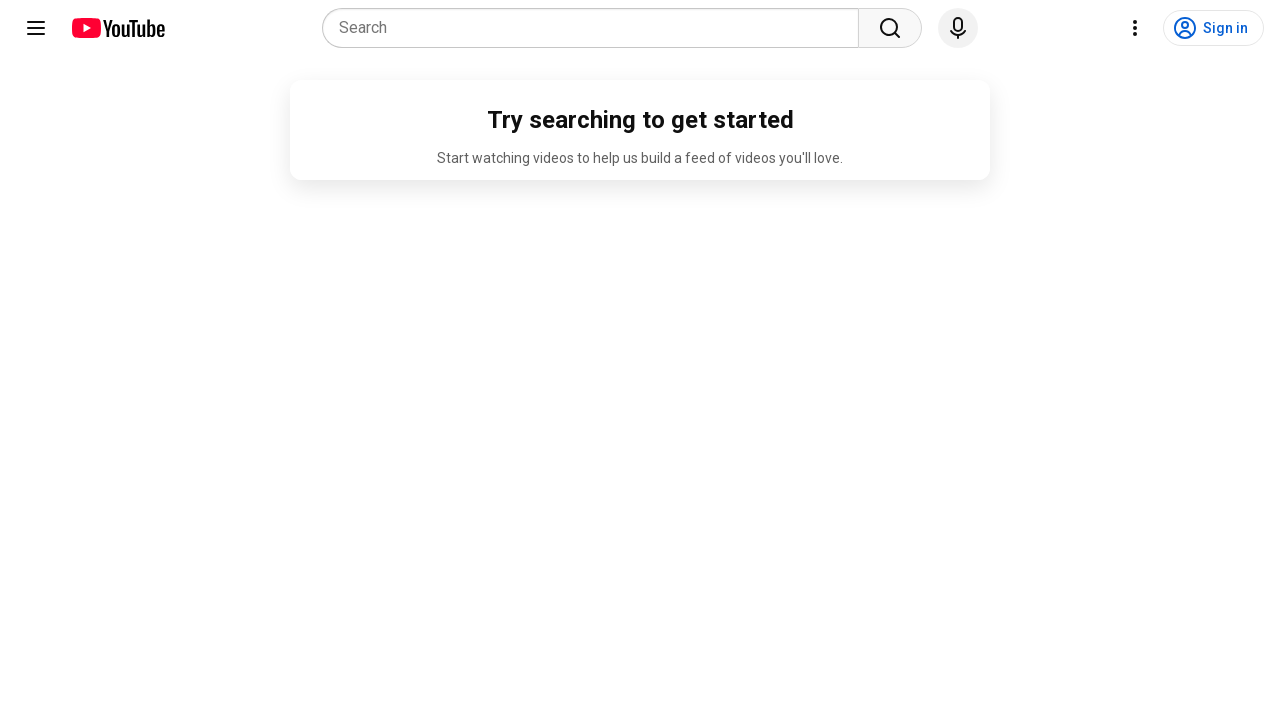

Closed YouTube tab
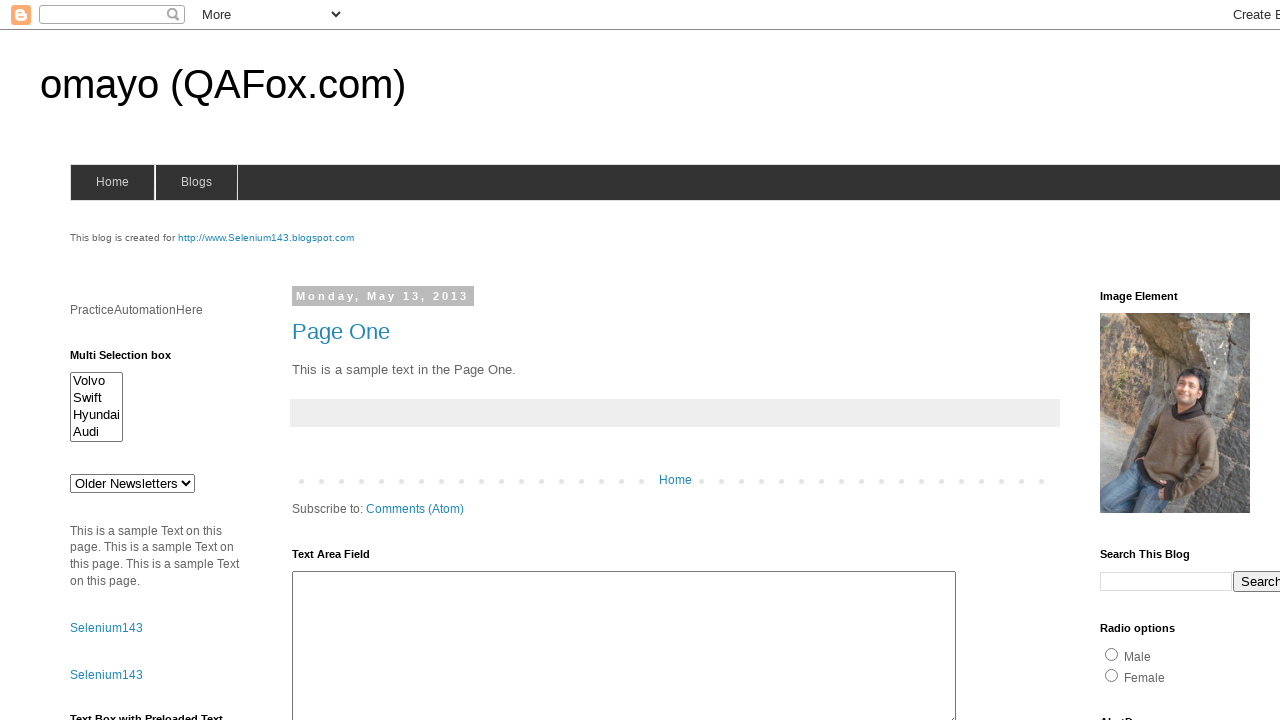

Brought main page to front
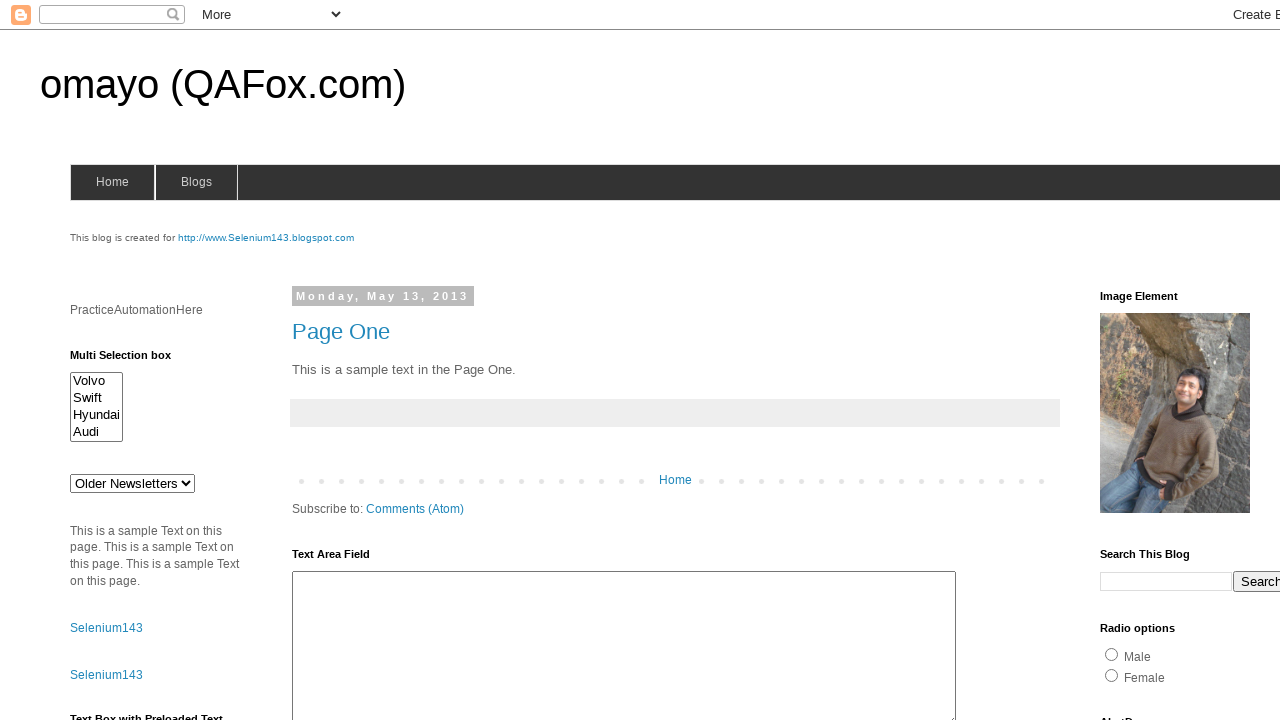

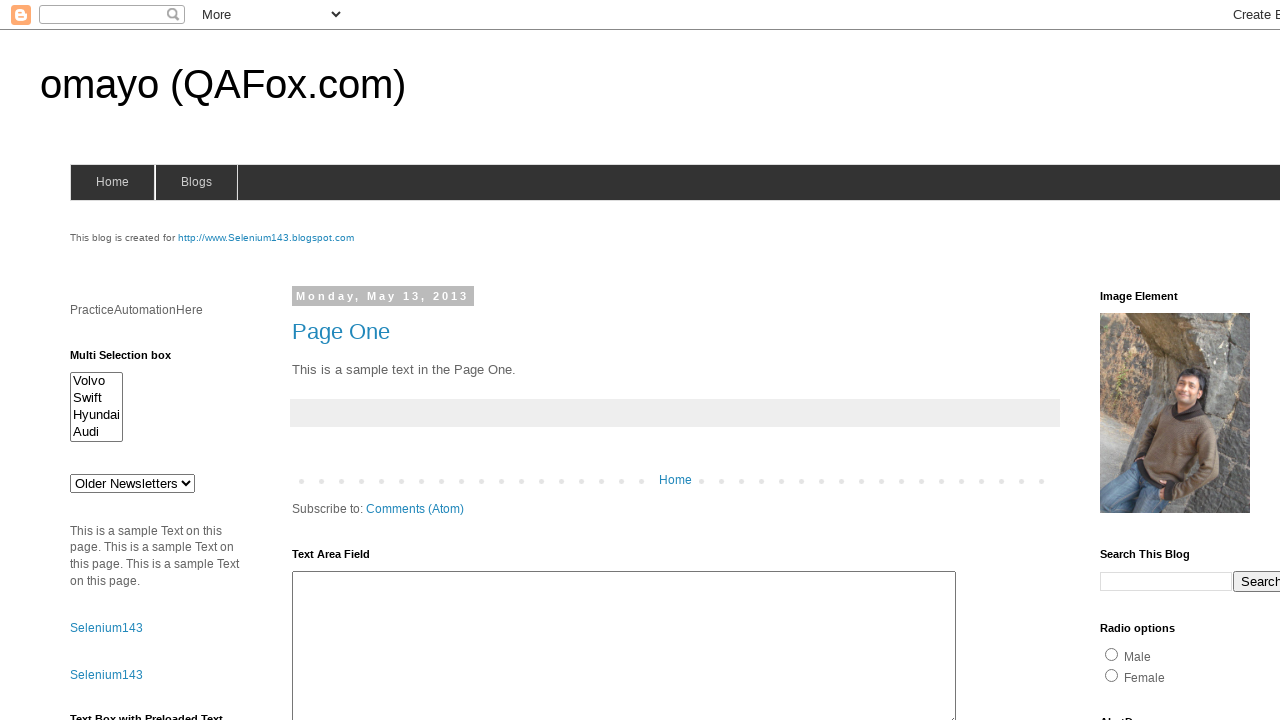